Tests iframe handling by filling form fields on the main page and then switching to an iframe to fill additional form fields and select a radio button

Starting URL: https://www.hyrtutorials.com/p/frames-practice.html

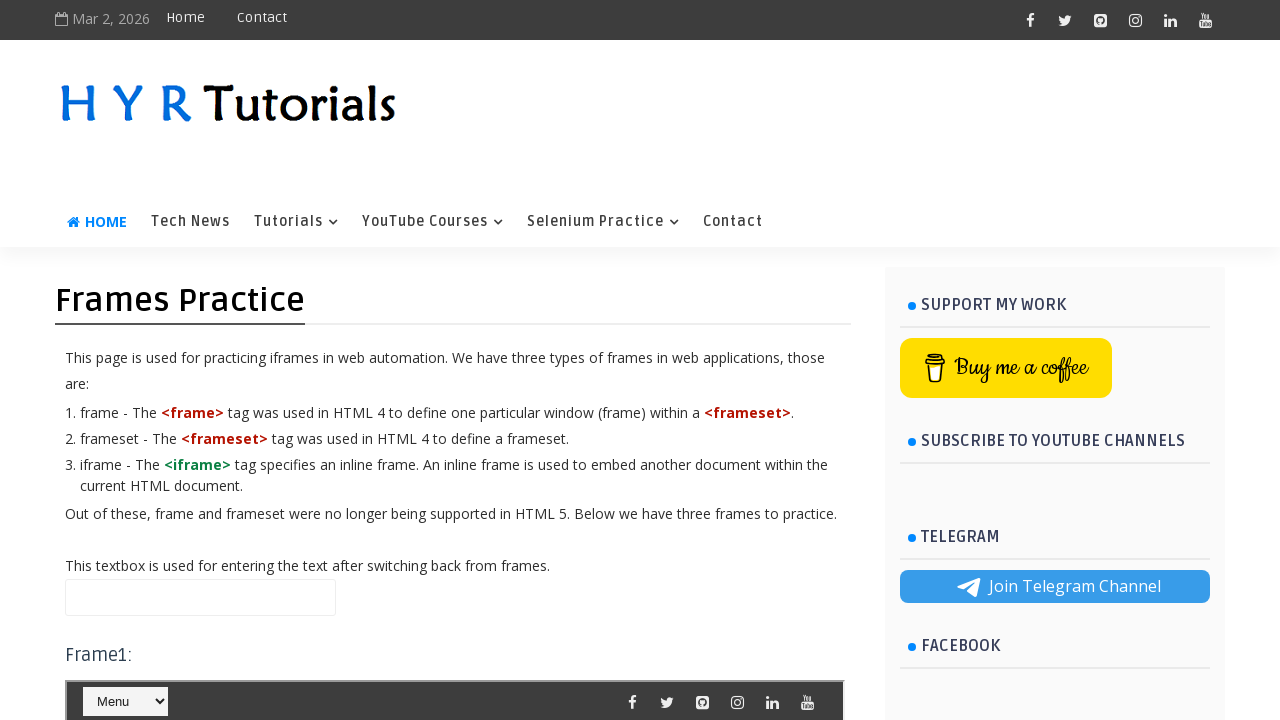

Filled name field with 'rahul' on main page on #name
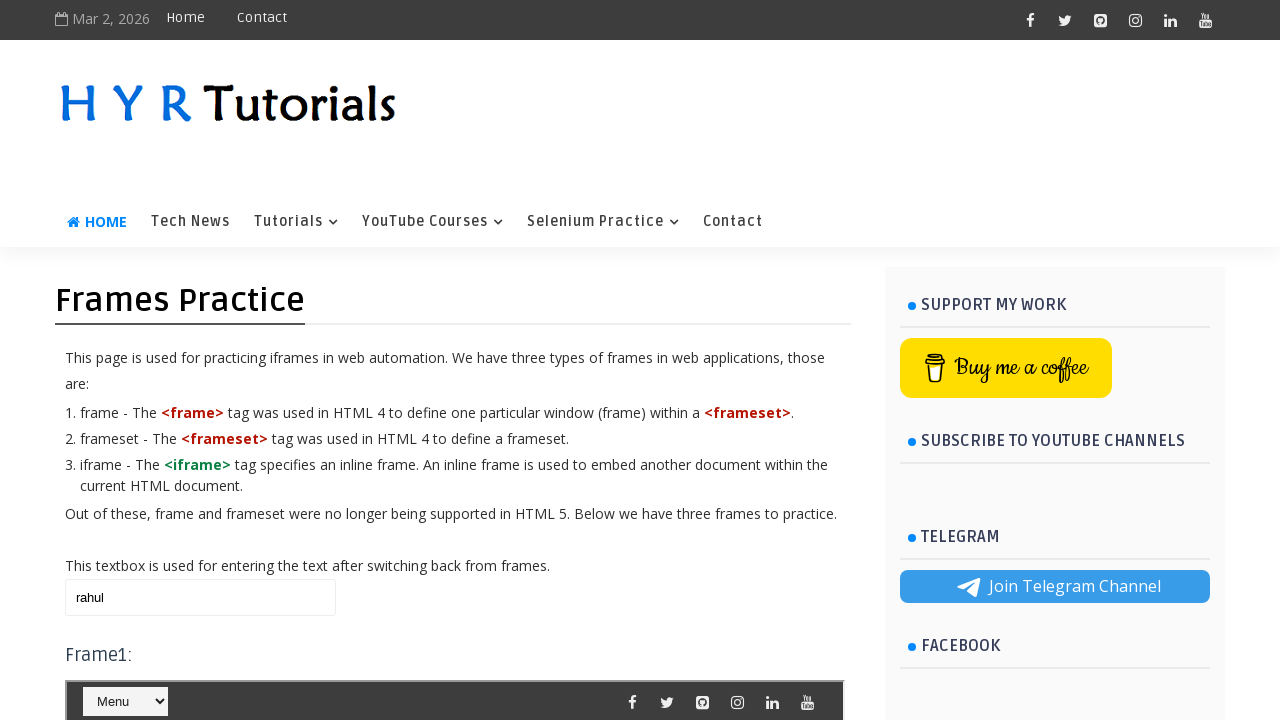

Located iframe with id 'frm2'
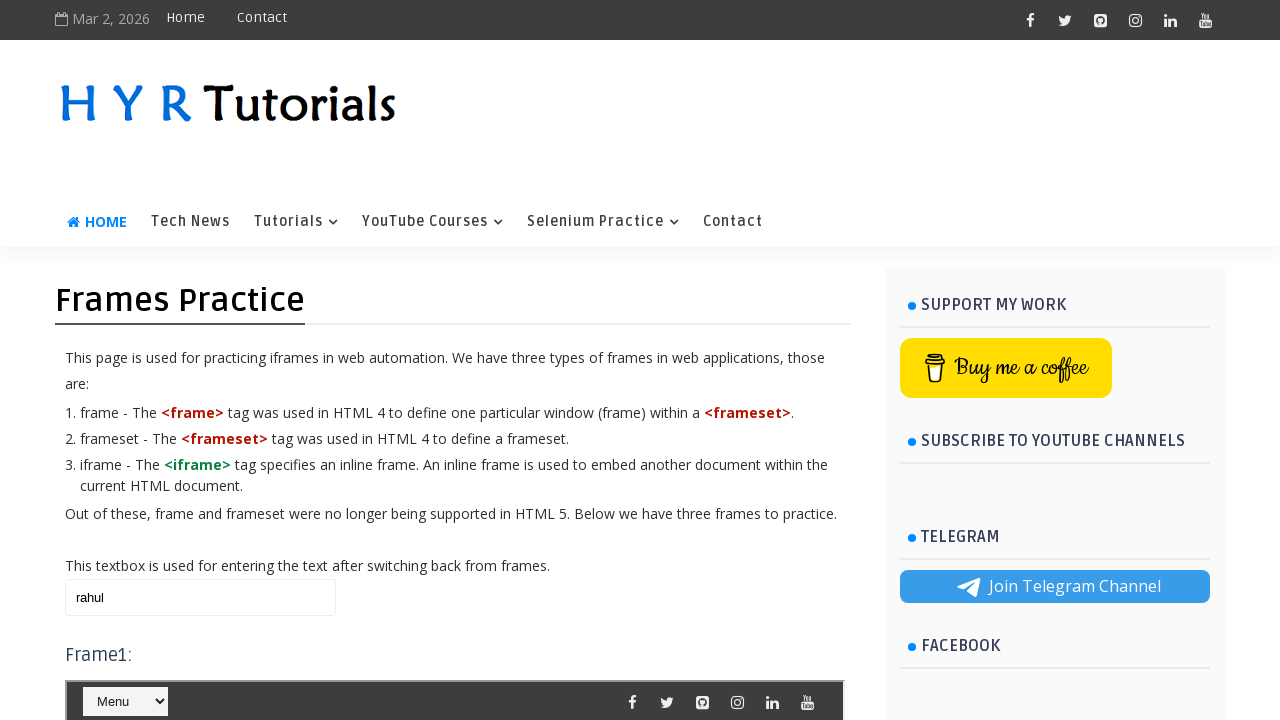

Filled firstName field with 'prawin' inside iframe on #frm2 >> internal:control=enter-frame >> #firstName
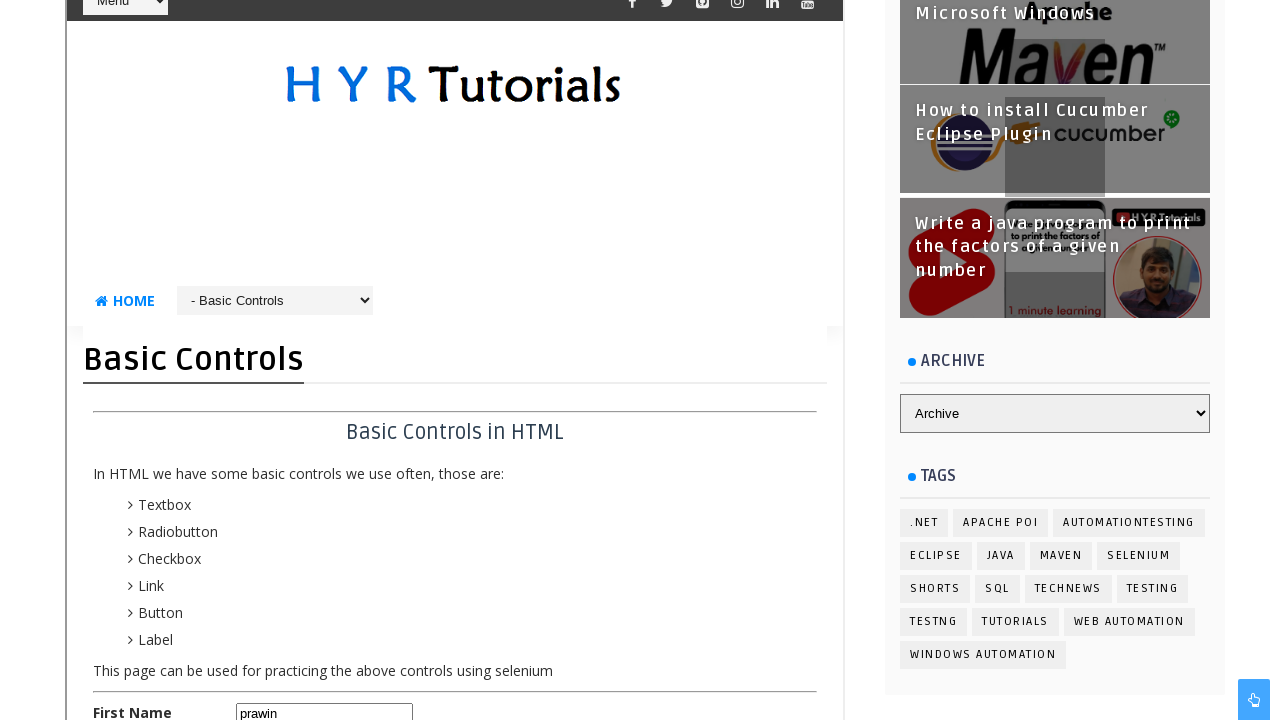

Filled lastName field with 'kumar' inside iframe on #frm2 >> internal:control=enter-frame >> #lastName
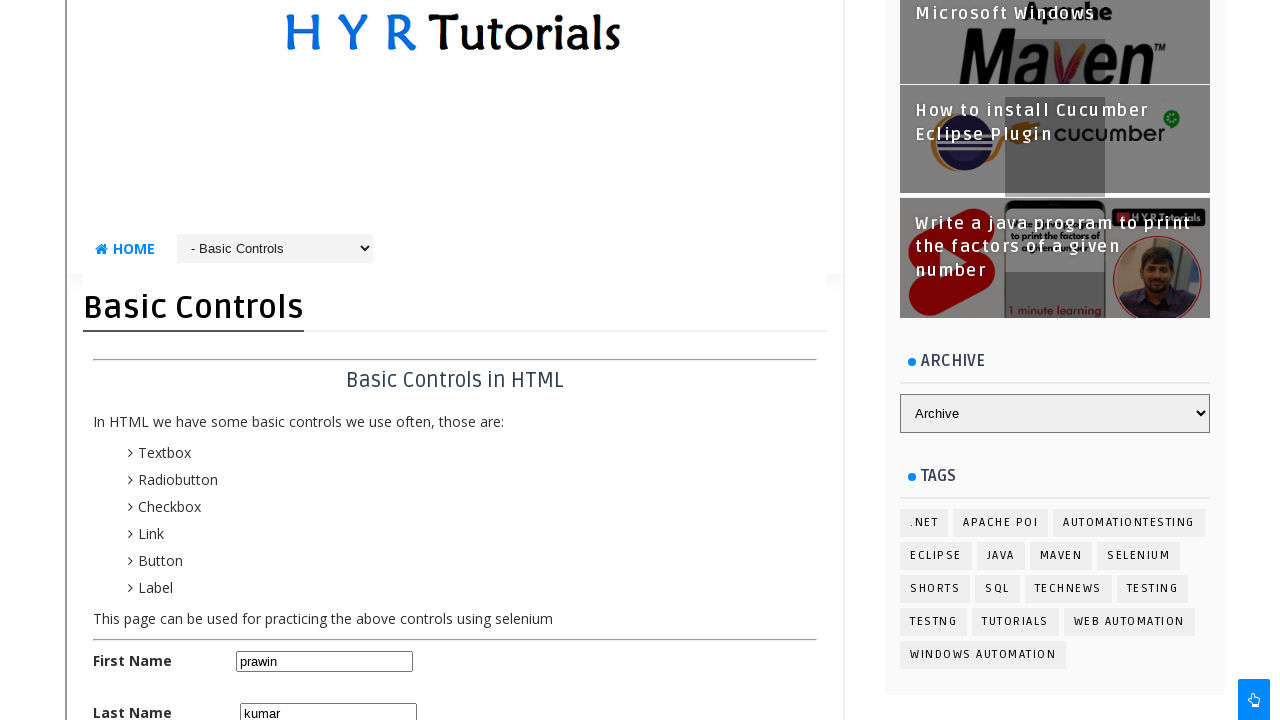

Clicked male radio button inside iframe at (244, 360) on #frm2 >> internal:control=enter-frame >> #malerb
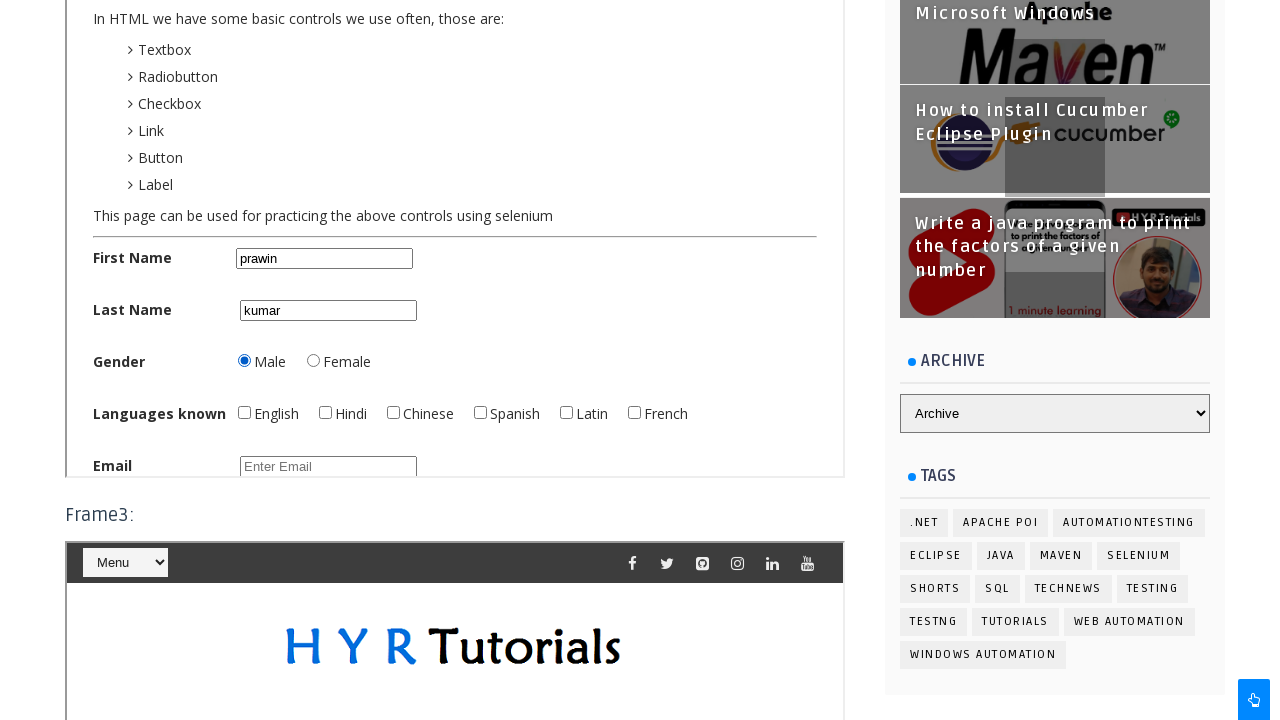

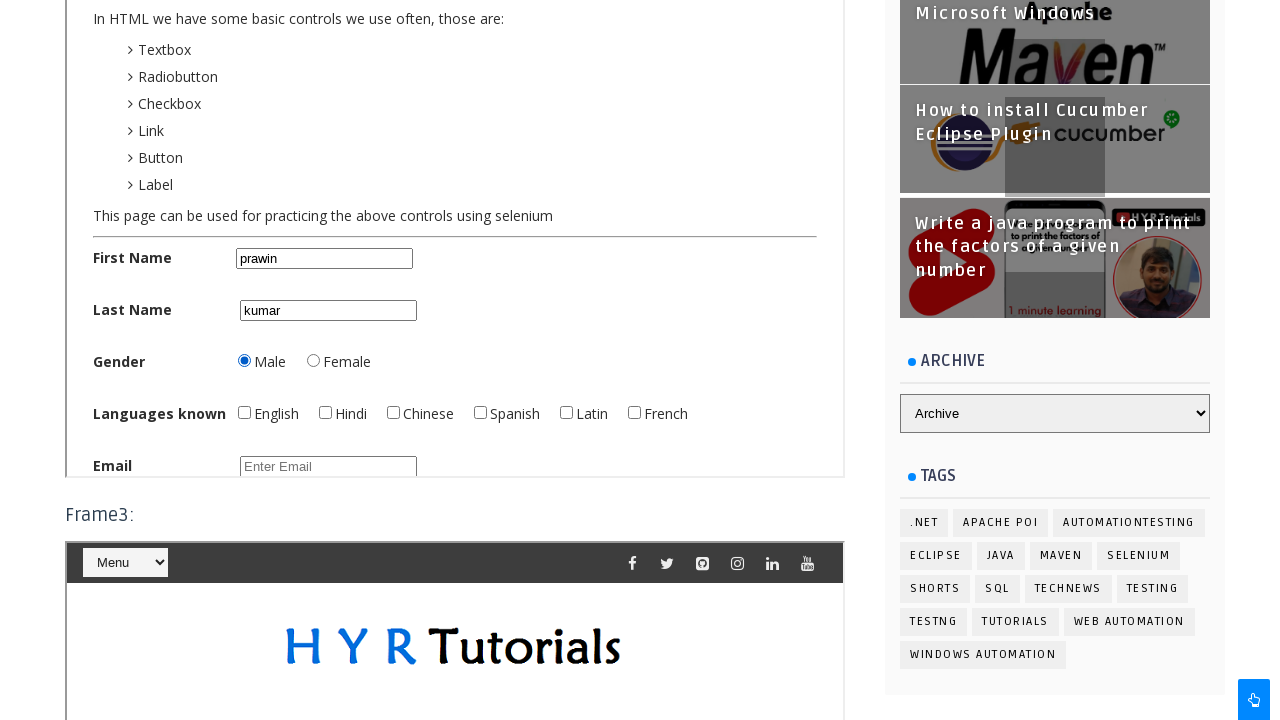